Tests custom dropdown selection on React Semantic UI demo page by selecting different names and verifying the selected values

Starting URL: https://react.semantic-ui.com/maximize/dropdown-example-selection/

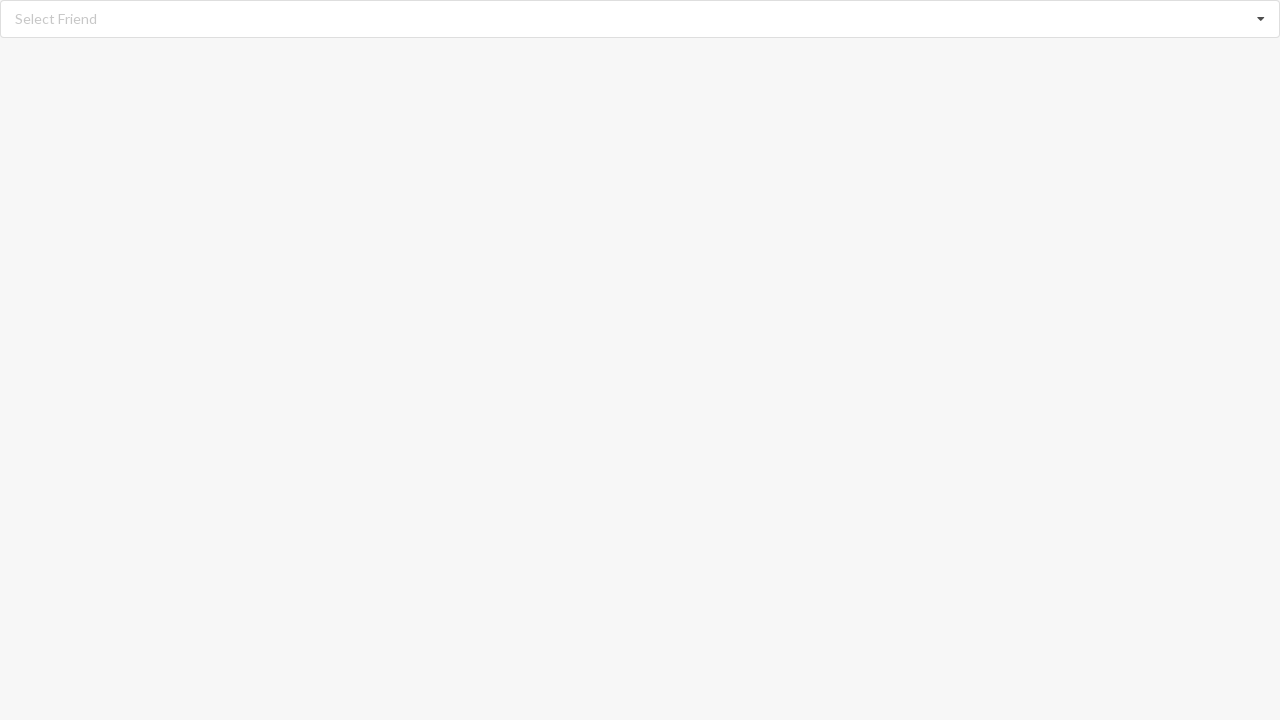

Clicked dropdown icon to open custom dropdown at (1261, 19) on xpath=//i[@class='dropdown icon']
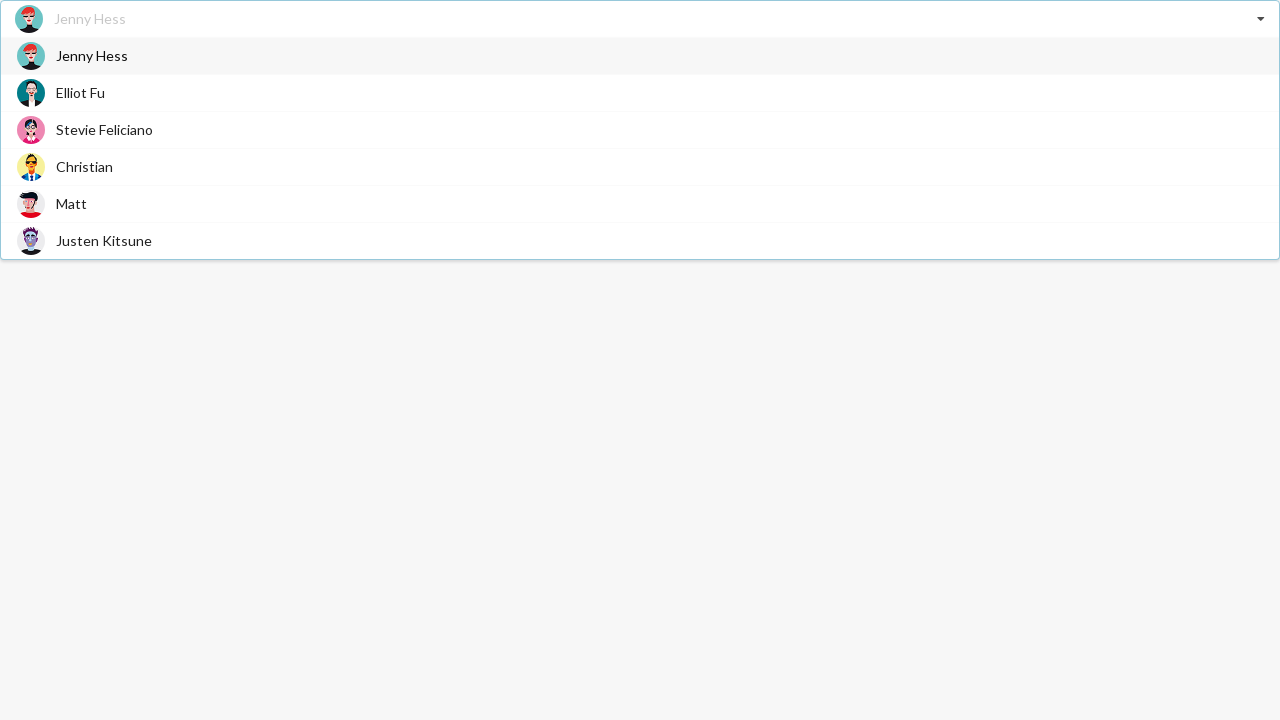

Dropdown options loaded and visible
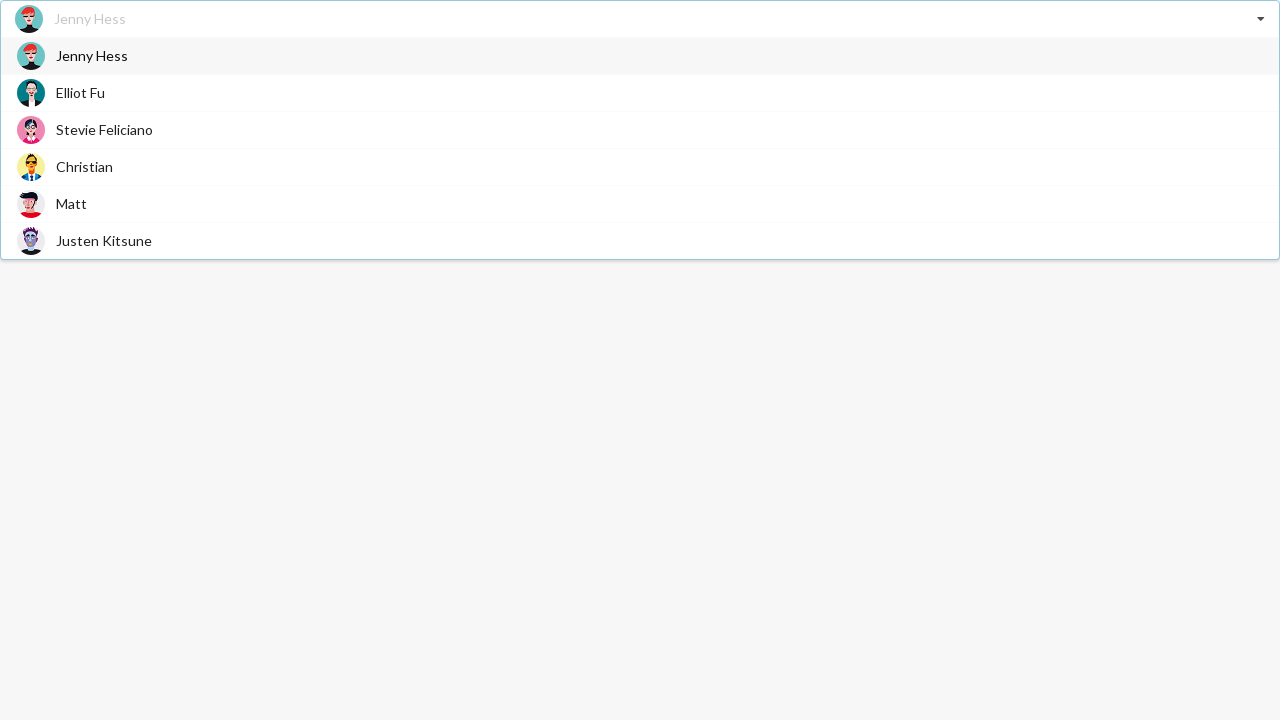

Selected 'Christian' from dropdown options at (84, 166) on xpath=//div[@role='option']//span[text()='Christian']
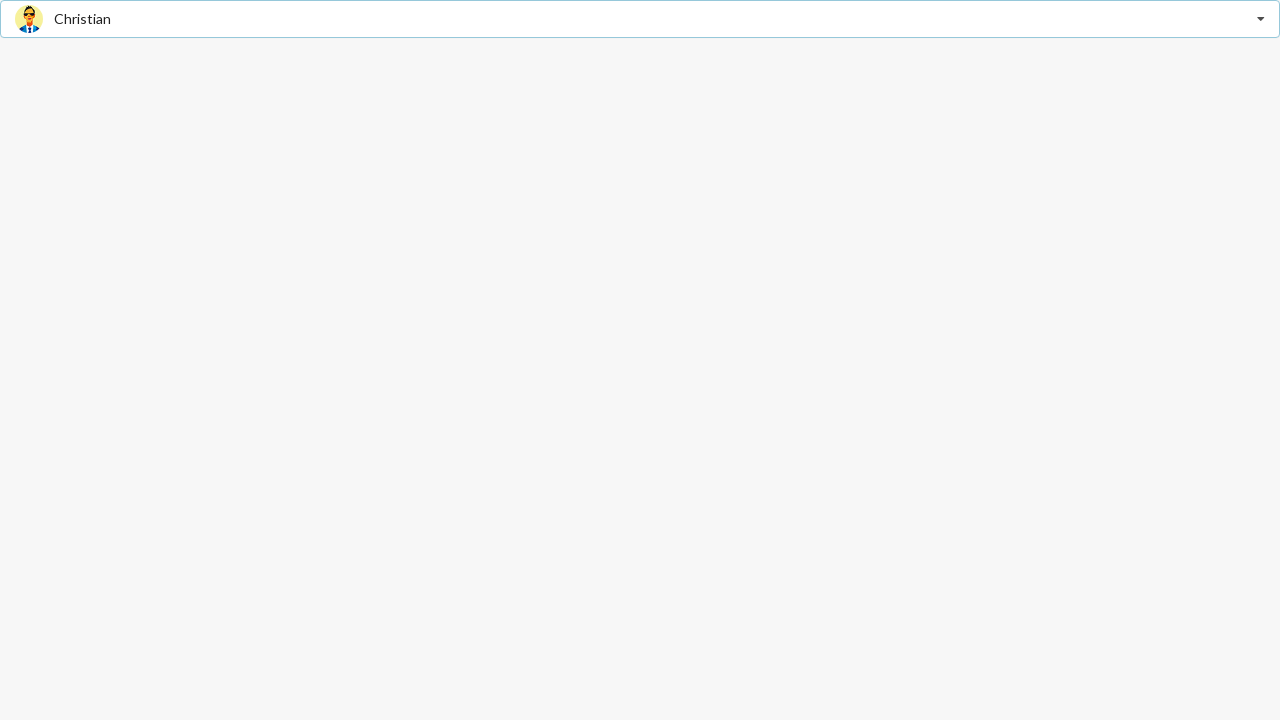

Verified that 'Christian' is displayed as selected value
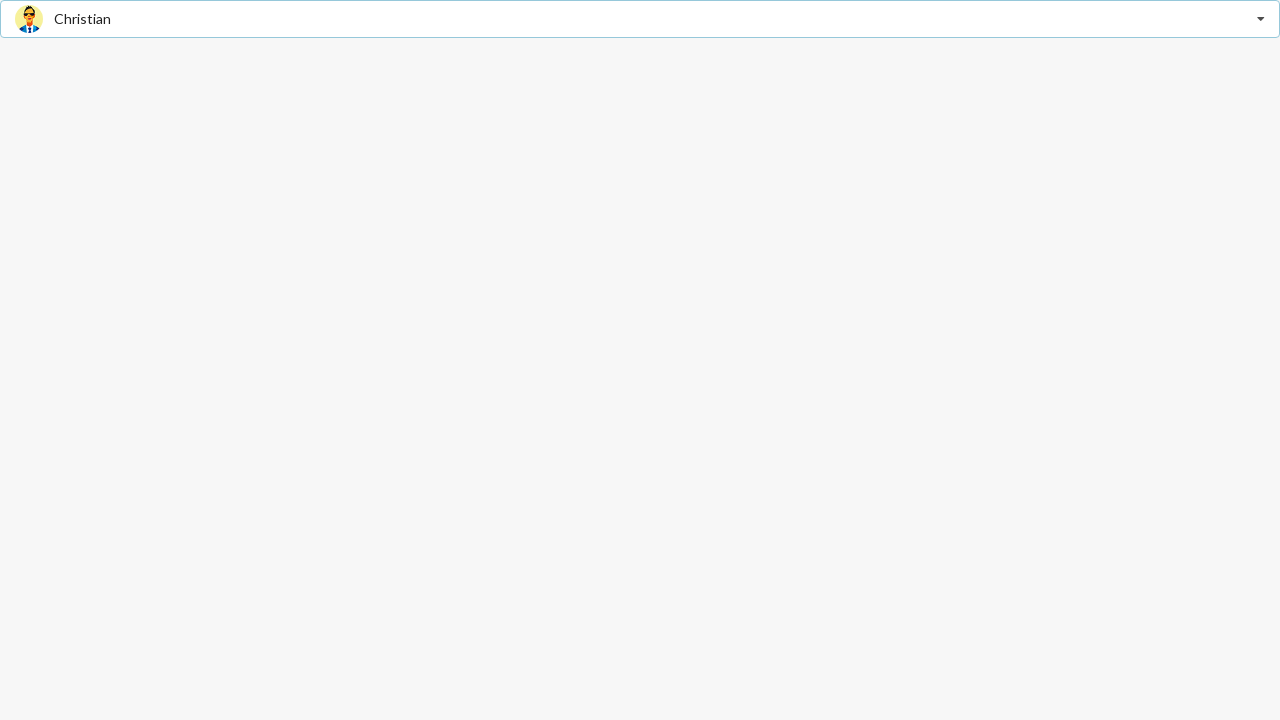

Clicked dropdown icon to open custom dropdown again at (1261, 19) on xpath=//i[@class='dropdown icon']
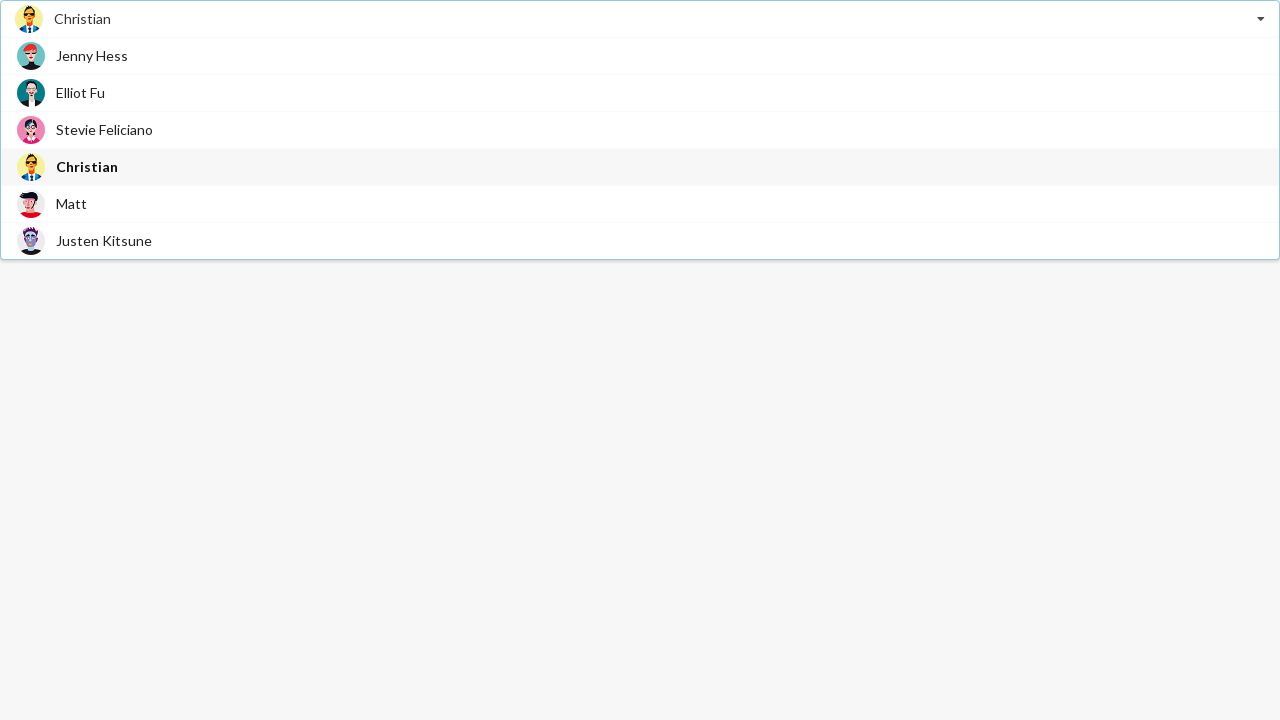

Dropdown options loaded for second selection
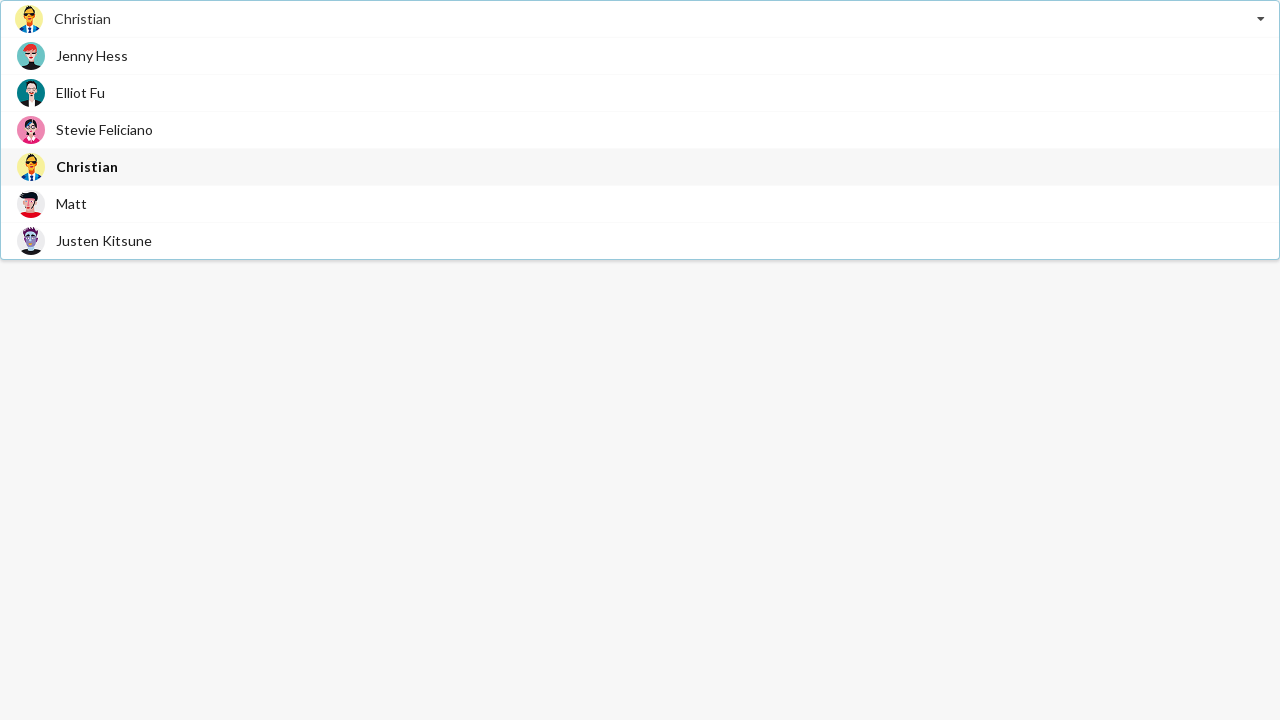

Selected 'Jenny Hess' from dropdown options at (92, 56) on xpath=//div[@role='option']//span[text()='Jenny Hess']
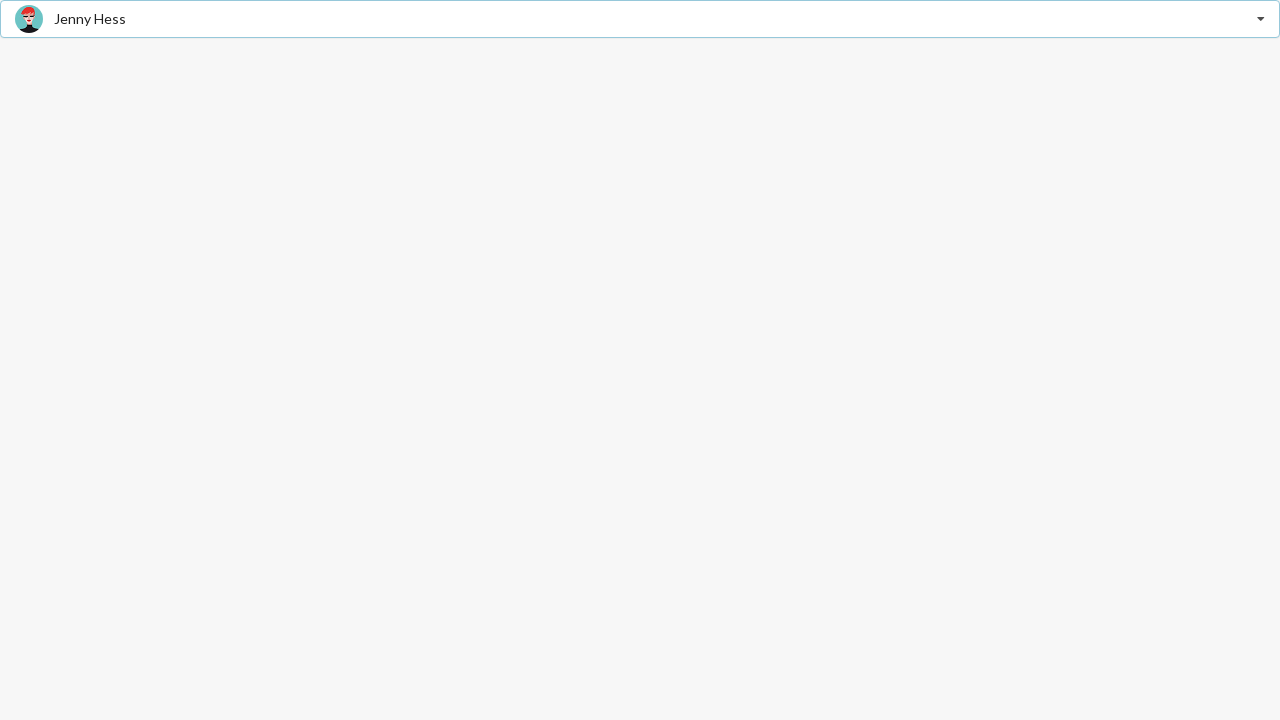

Verified that 'Jenny Hess' is displayed as selected value
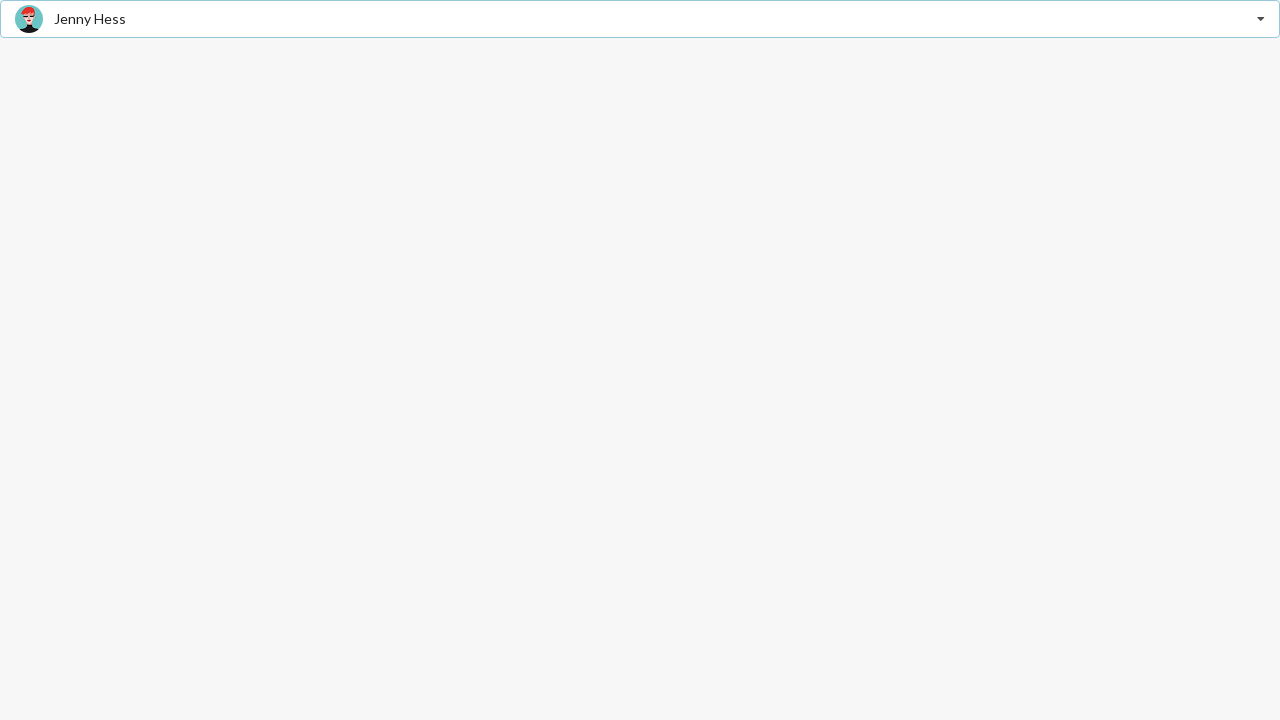

Clicked dropdown icon to open custom dropdown for third time at (1261, 19) on xpath=//i[@class='dropdown icon']
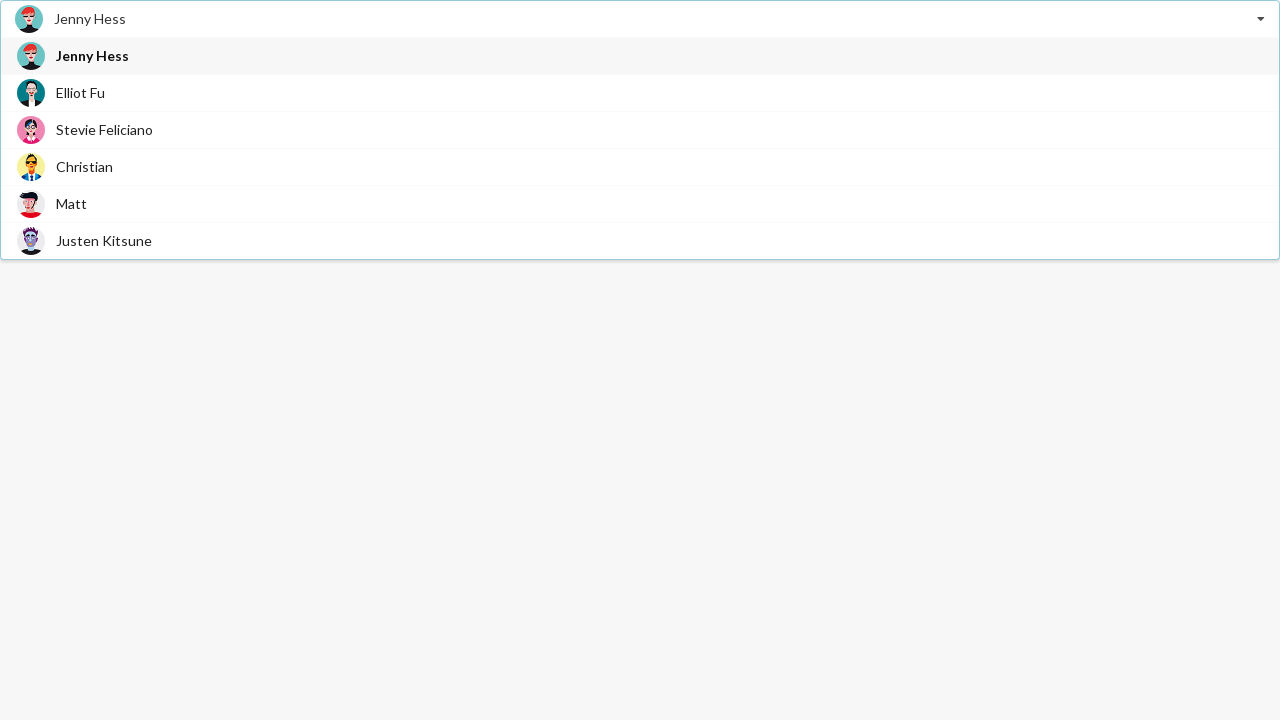

Dropdown options loaded for third selection
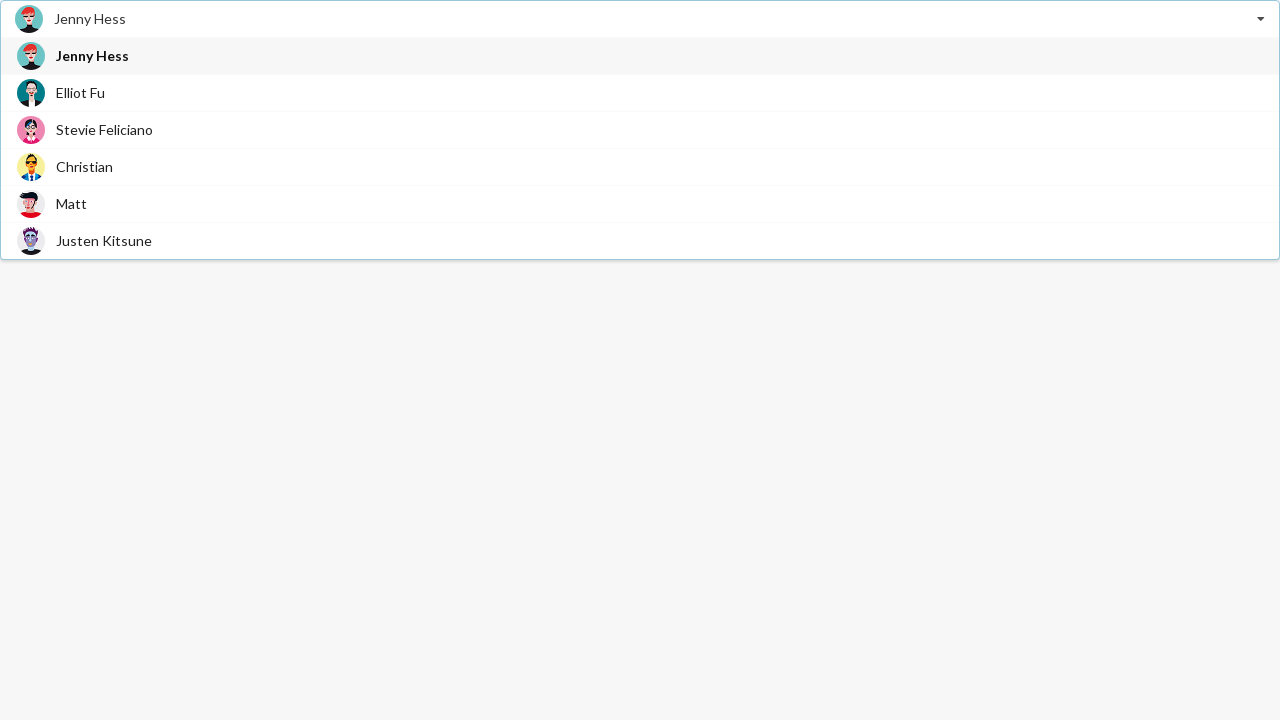

Selected 'Justen Kitsune' from dropdown options at (104, 240) on xpath=//div[@role='option']//span[text()='Justen Kitsune']
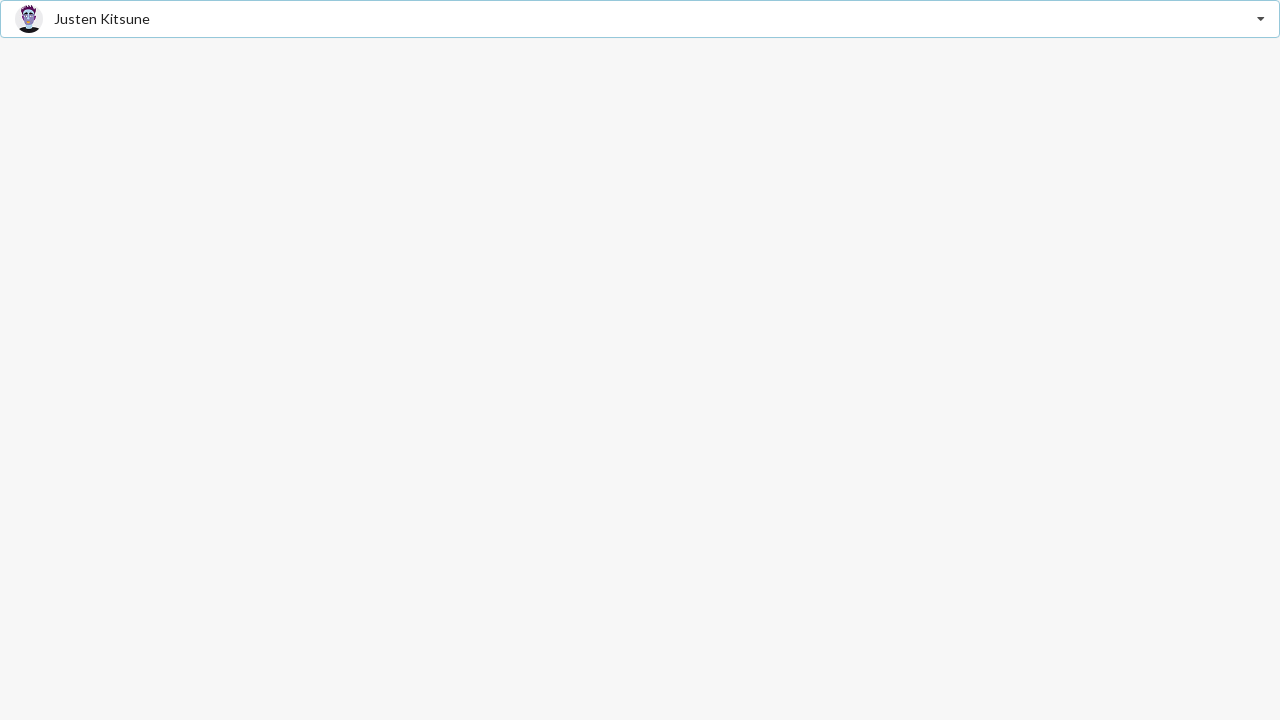

Verified that 'Justen Kitsune' is displayed as selected value
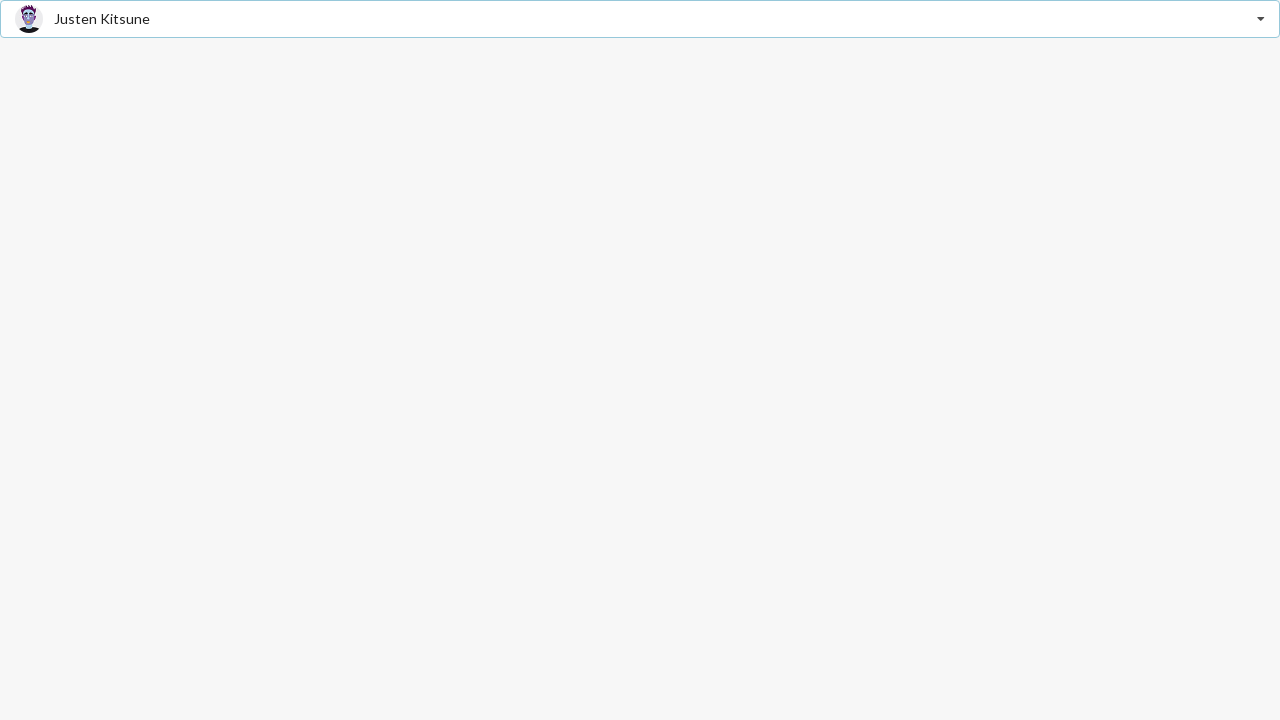

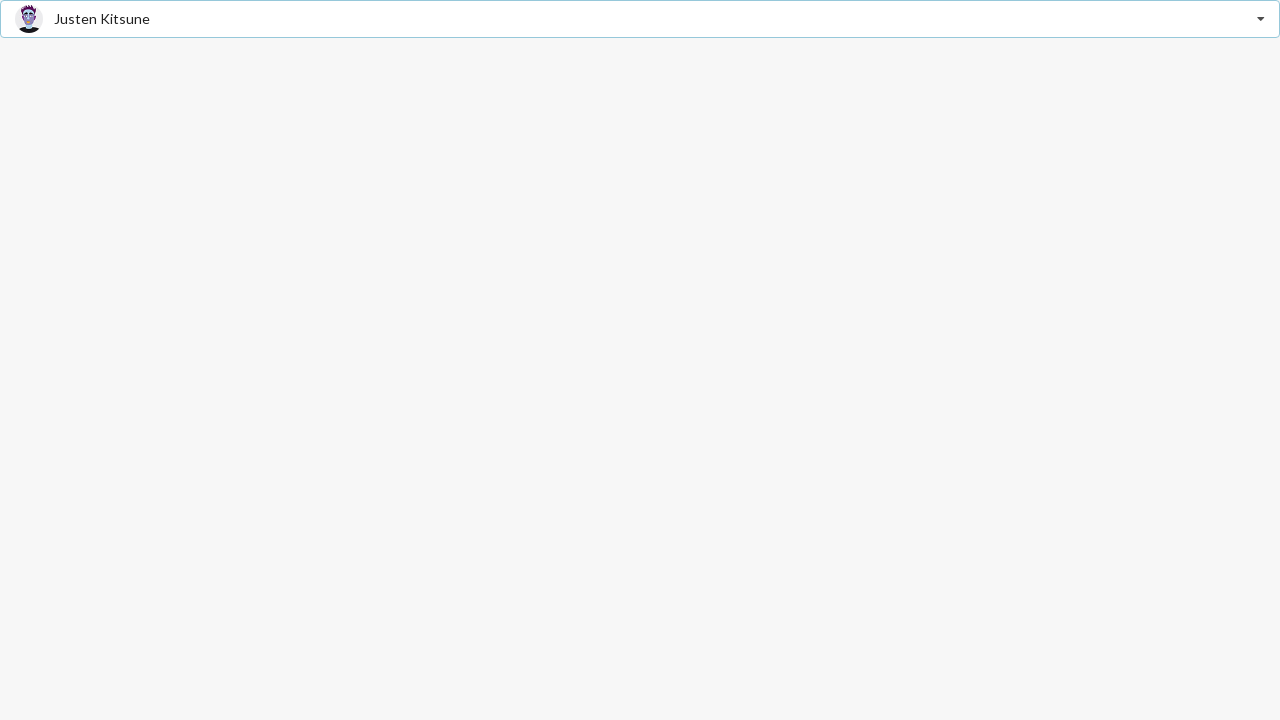